Tests editing a todo item by double-clicking, filling new text, and pressing Enter

Starting URL: https://demo.playwright.dev/todomvc

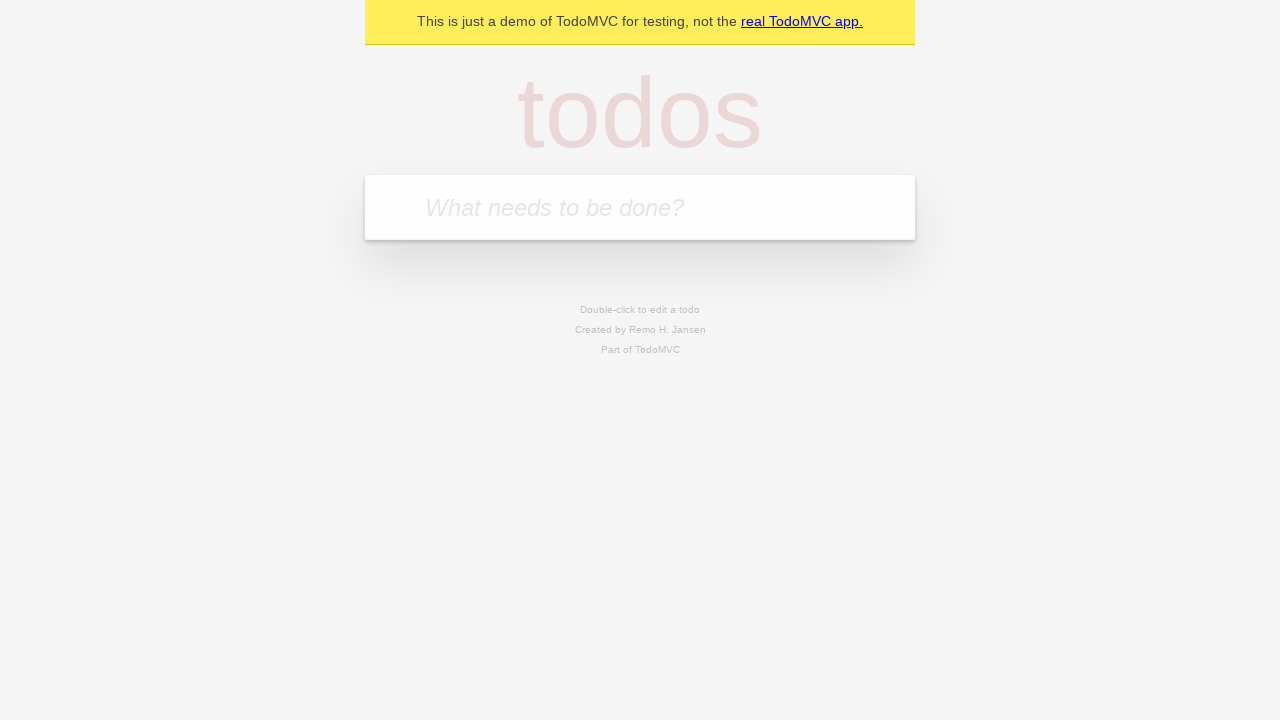

Filled new todo input with 'buy some cheese' on internal:attr=[placeholder="What needs to be done?"i]
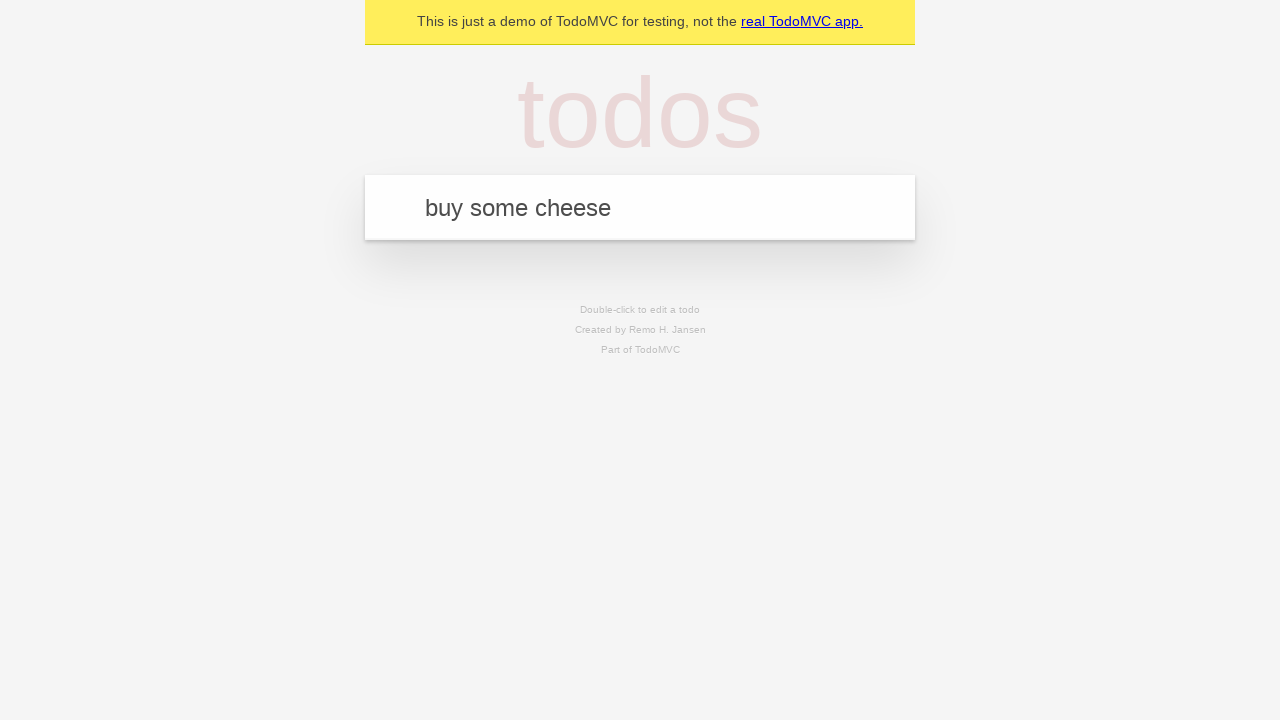

Pressed Enter to create todo 'buy some cheese' on internal:attr=[placeholder="What needs to be done?"i]
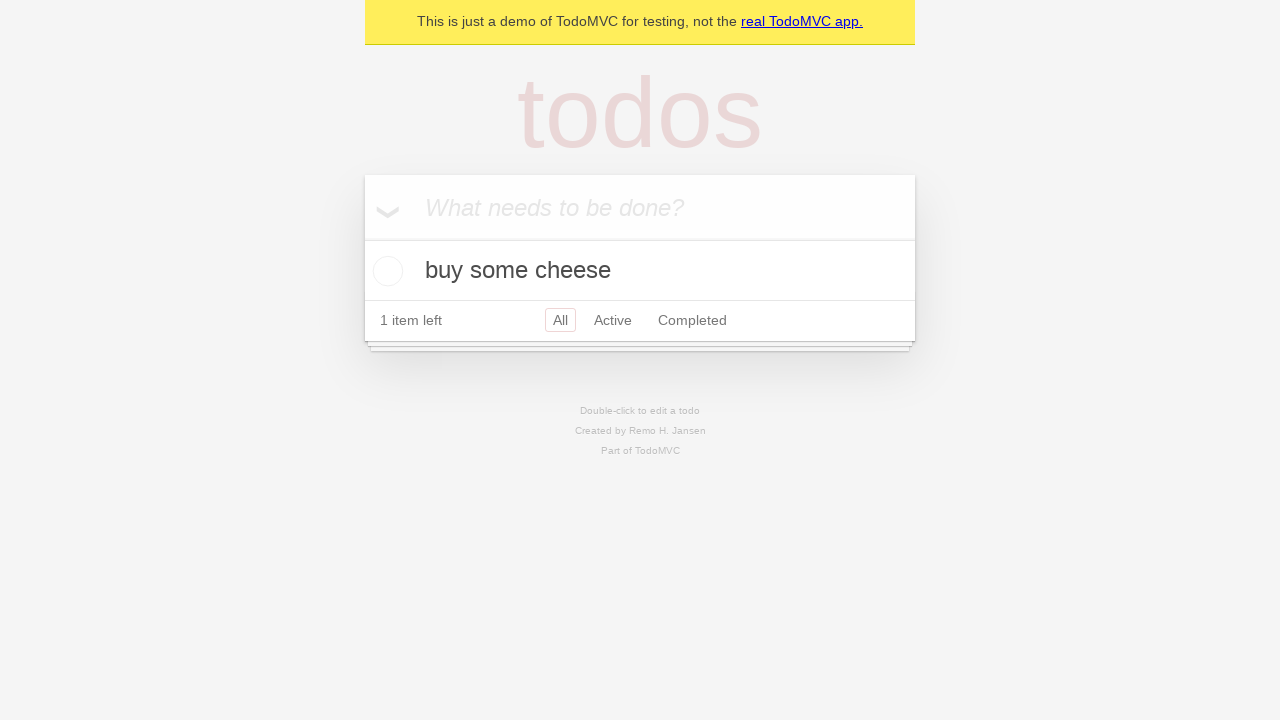

Filled new todo input with 'feed the cat' on internal:attr=[placeholder="What needs to be done?"i]
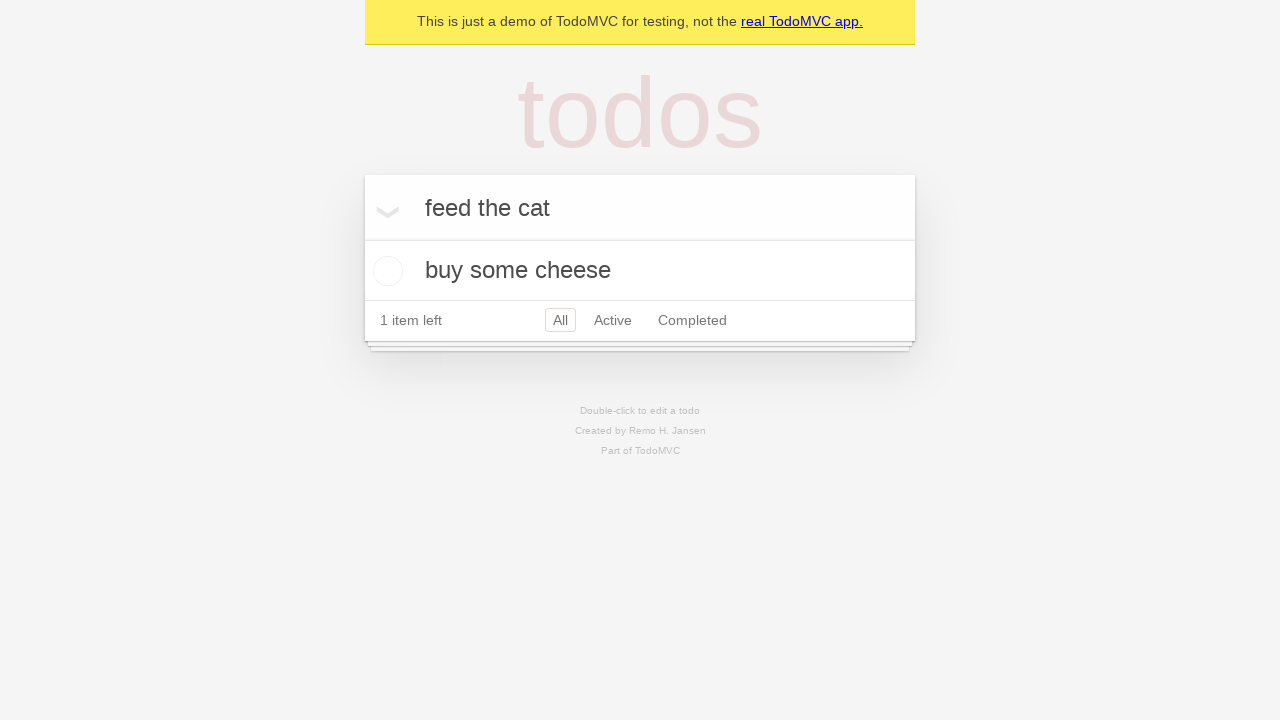

Pressed Enter to create todo 'feed the cat' on internal:attr=[placeholder="What needs to be done?"i]
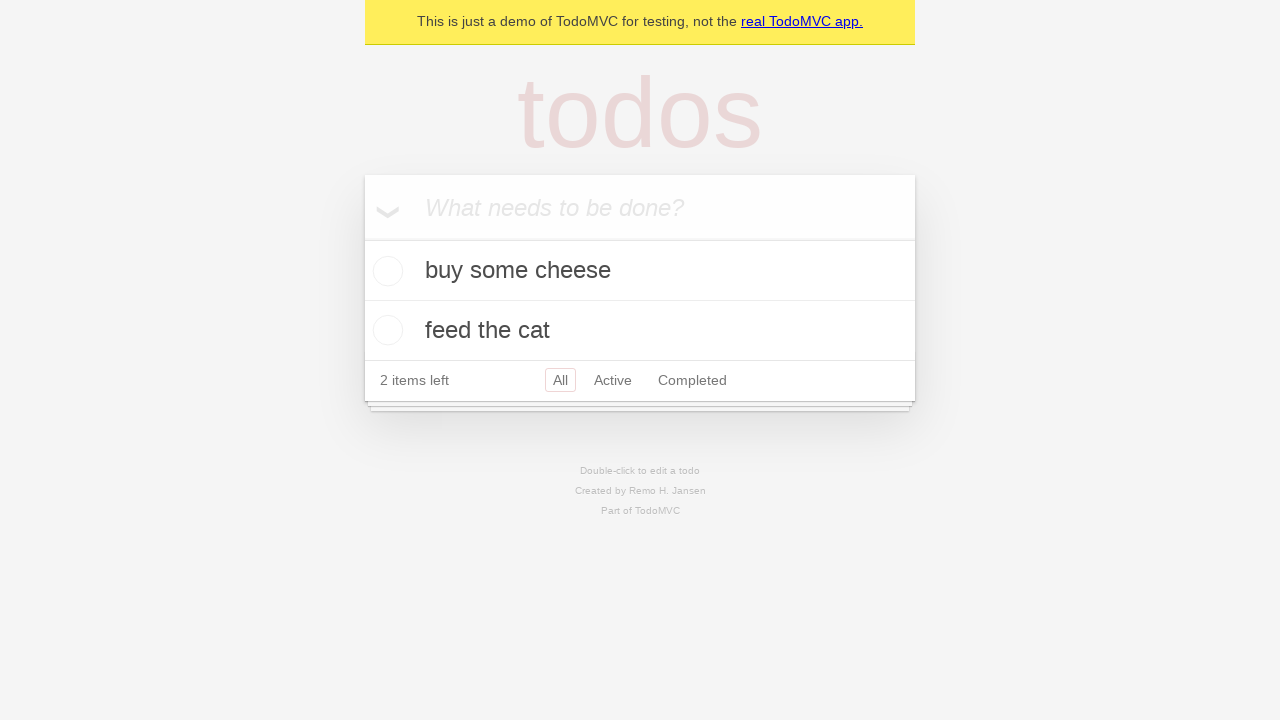

Filled new todo input with 'book a doctors appointment' on internal:attr=[placeholder="What needs to be done?"i]
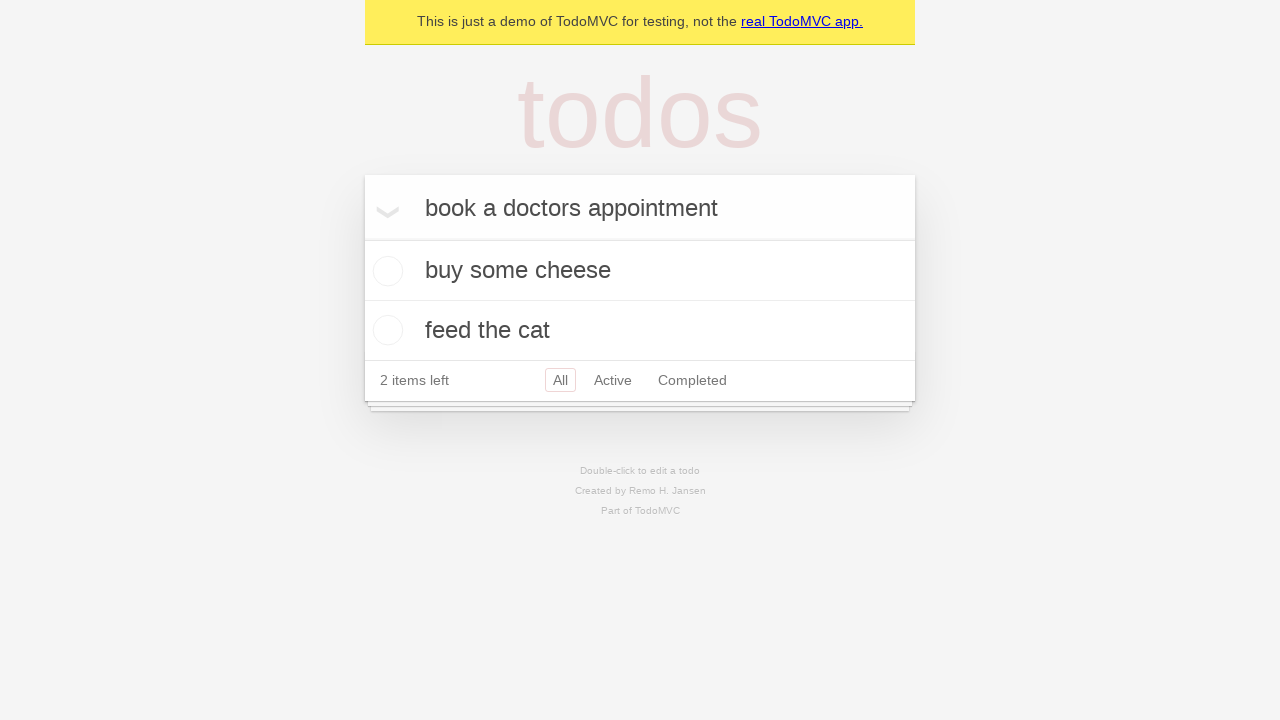

Pressed Enter to create todo 'book a doctors appointment' on internal:attr=[placeholder="What needs to be done?"i]
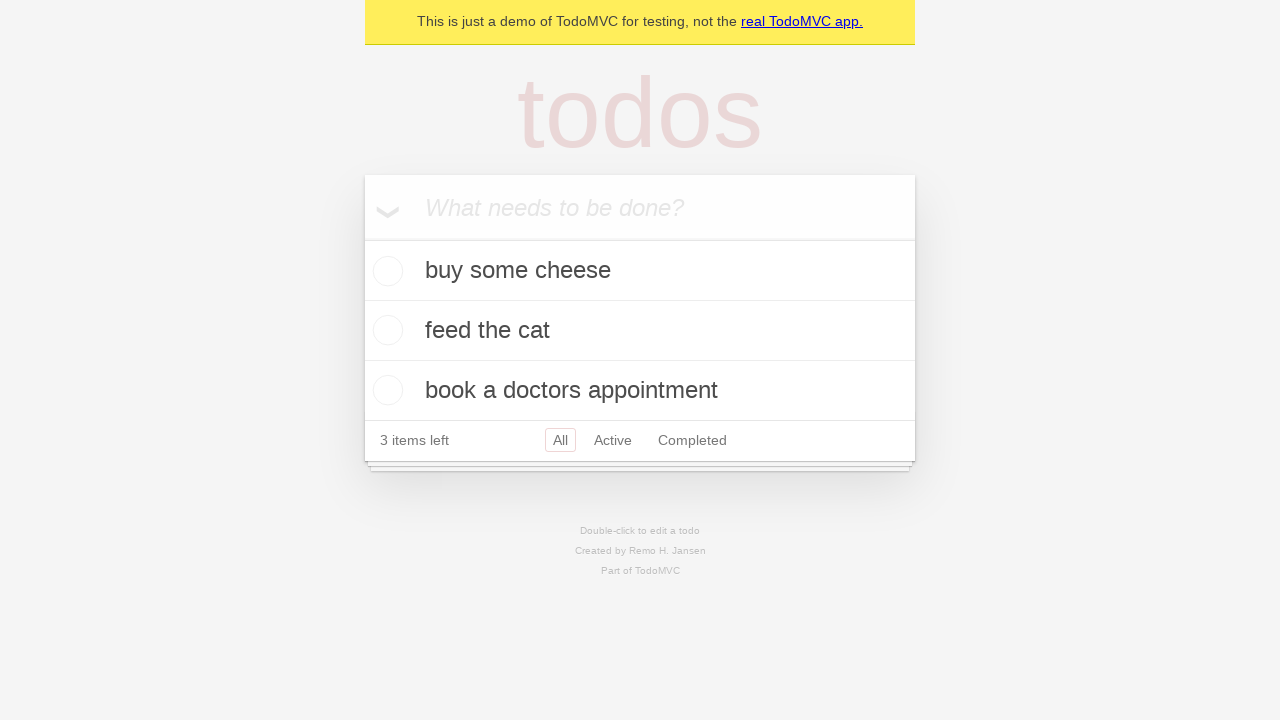

Waited for all 3 todo items to appear
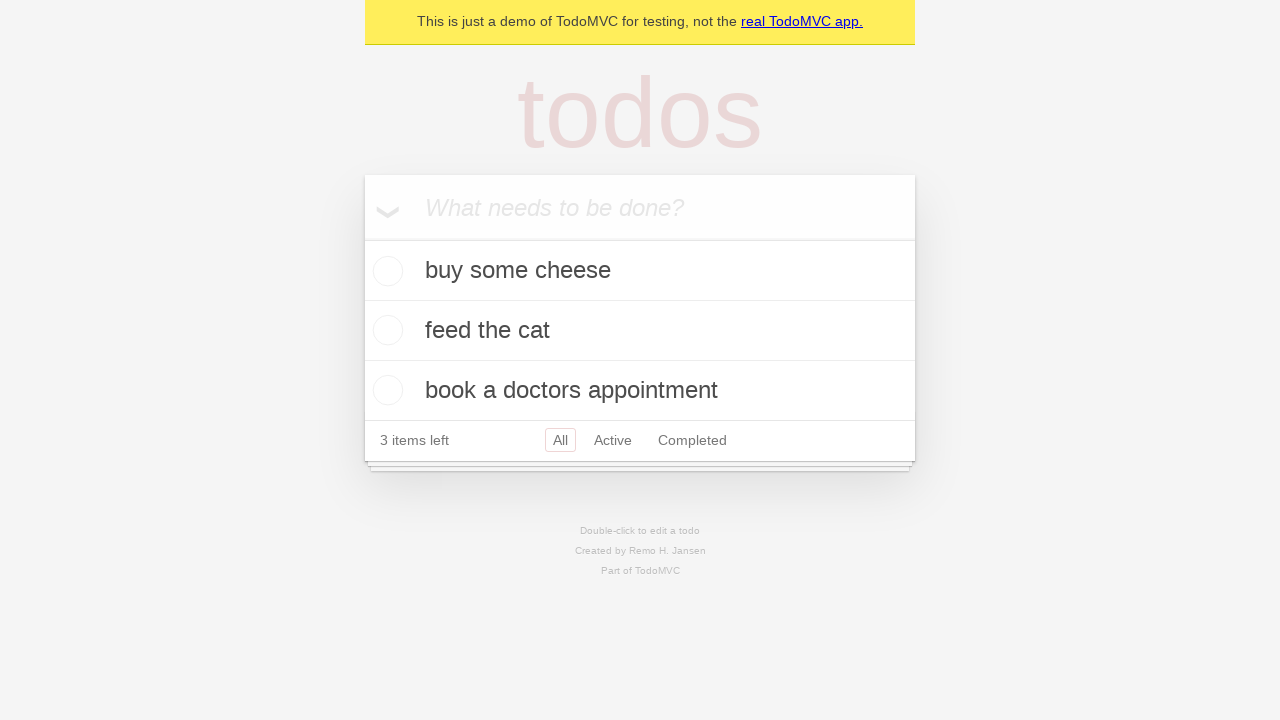

Double-clicked second todo item to enter edit mode at (640, 331) on internal:testid=[data-testid="todo-item"s] >> nth=1
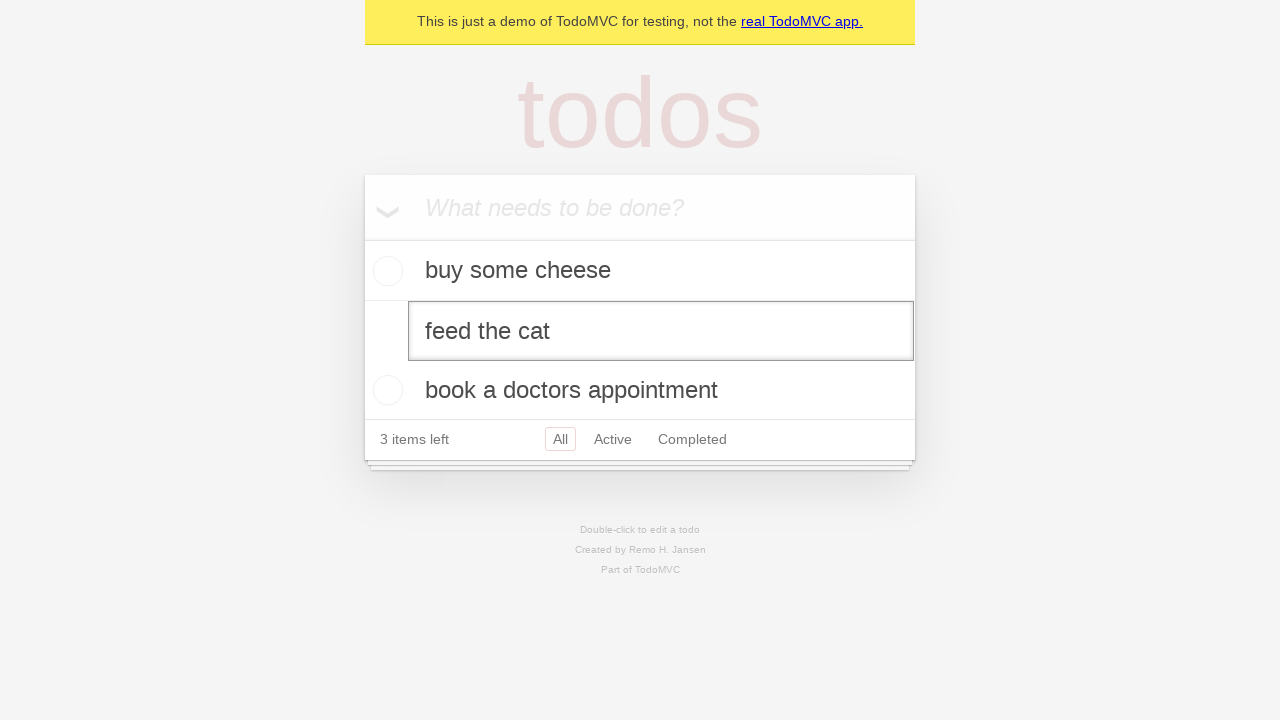

Filled edit input with new text 'buy some sausages' on internal:testid=[data-testid="todo-item"s] >> nth=1 >> internal:role=textbox[nam
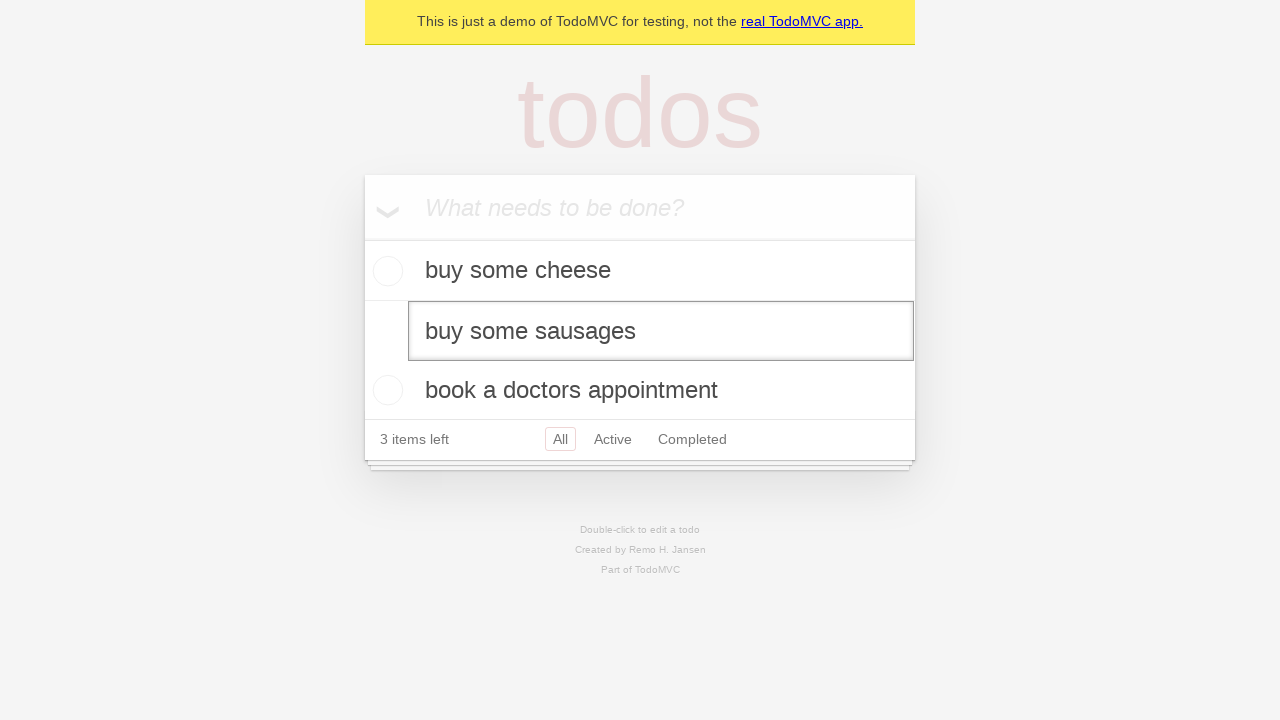

Pressed Enter to confirm the edit on internal:testid=[data-testid="todo-item"s] >> nth=1 >> internal:role=textbox[nam
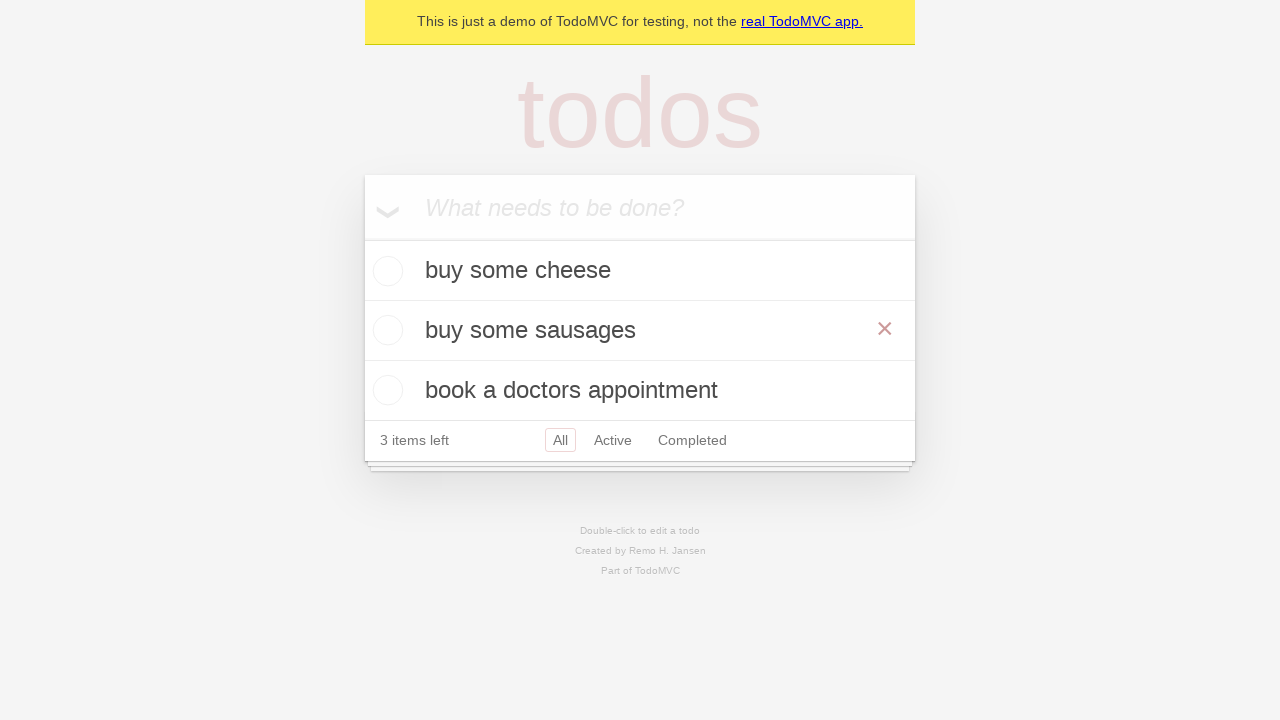

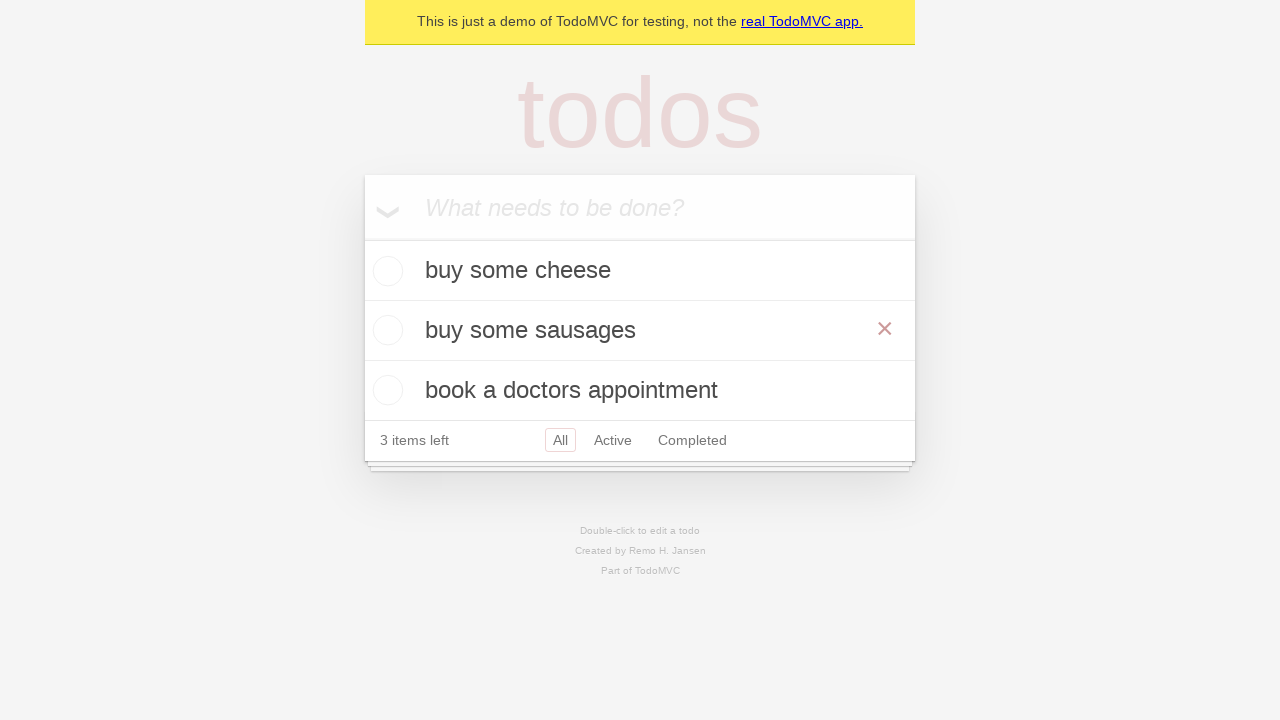